Tests the sortable functionality on DemoQA by performing drag-and-drop operations on list items, moving each element to the position of the next element in sequence.

Starting URL: https://demoqa.com/sortable

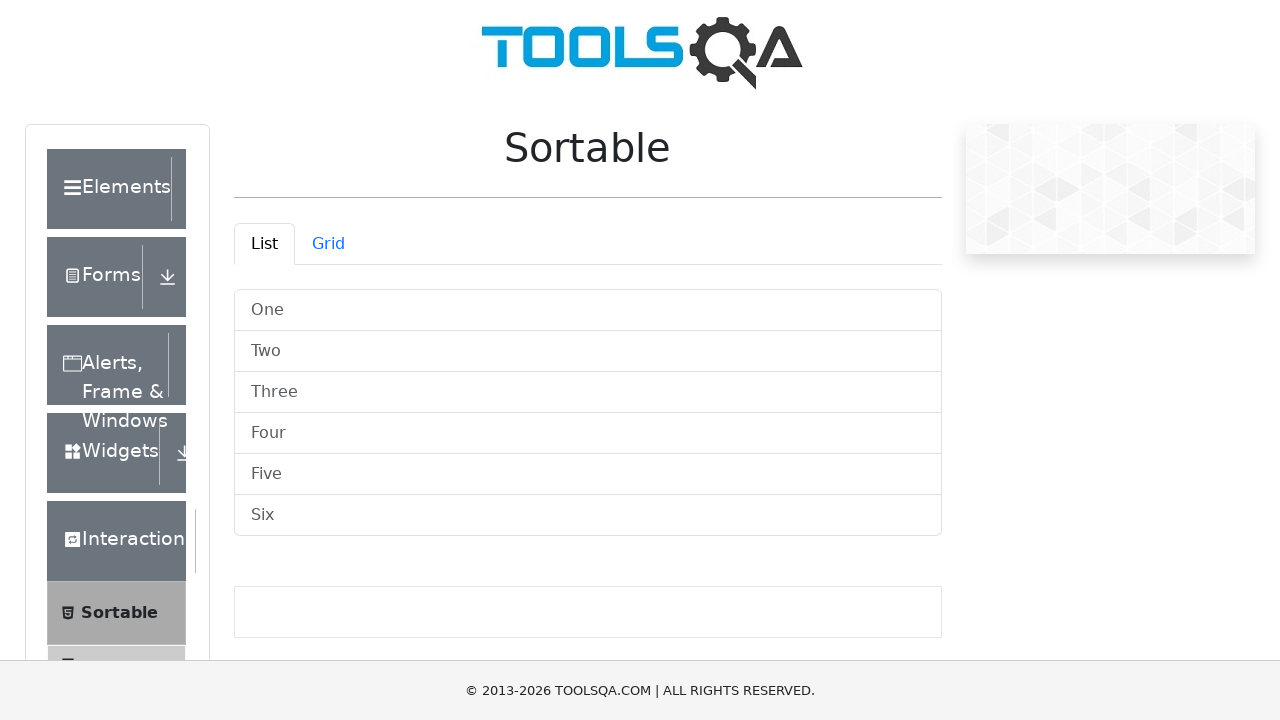

Waited for sortable list container to be visible
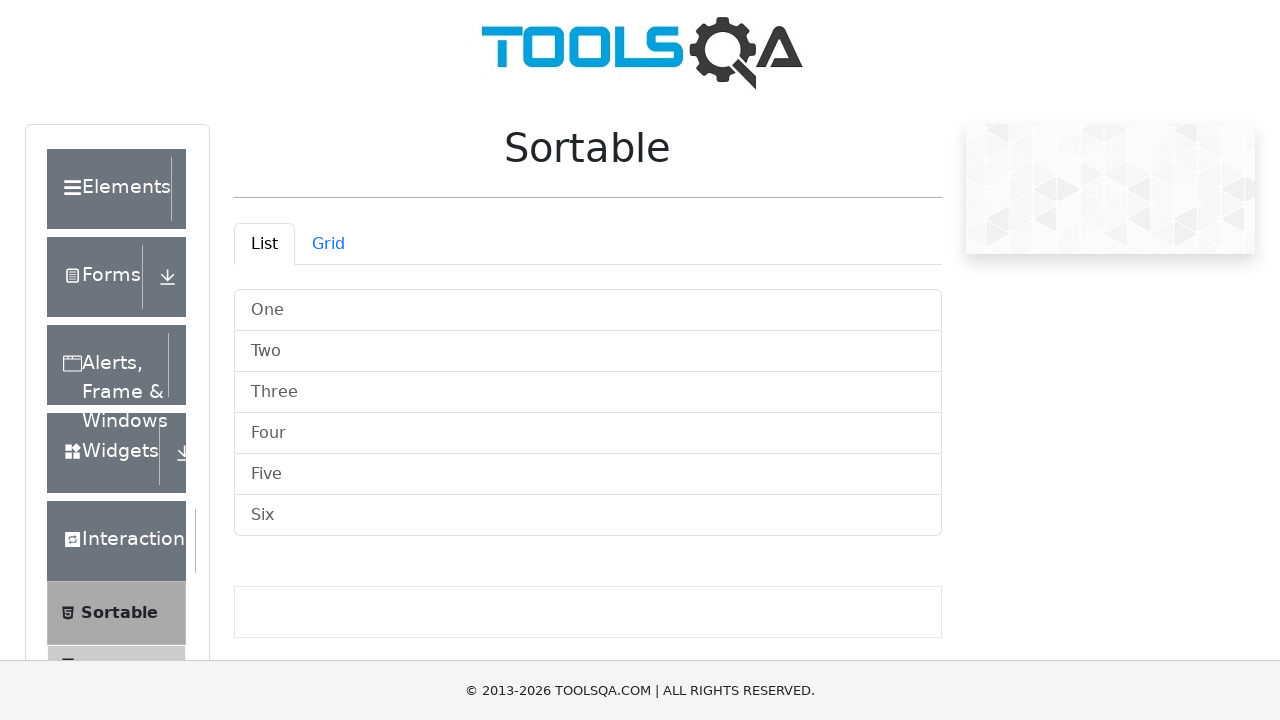

Retrieved all 6 sortable list items
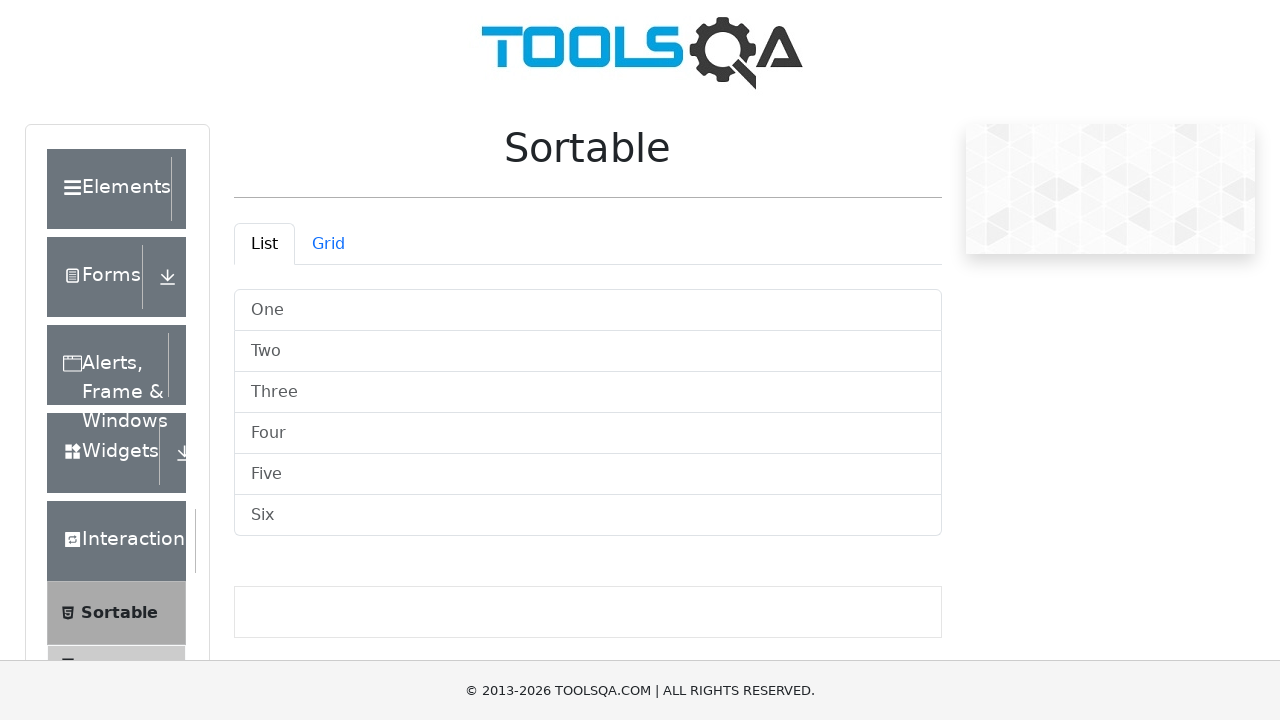

Dragged list item 0 to position of list item 1 at (588, 352)
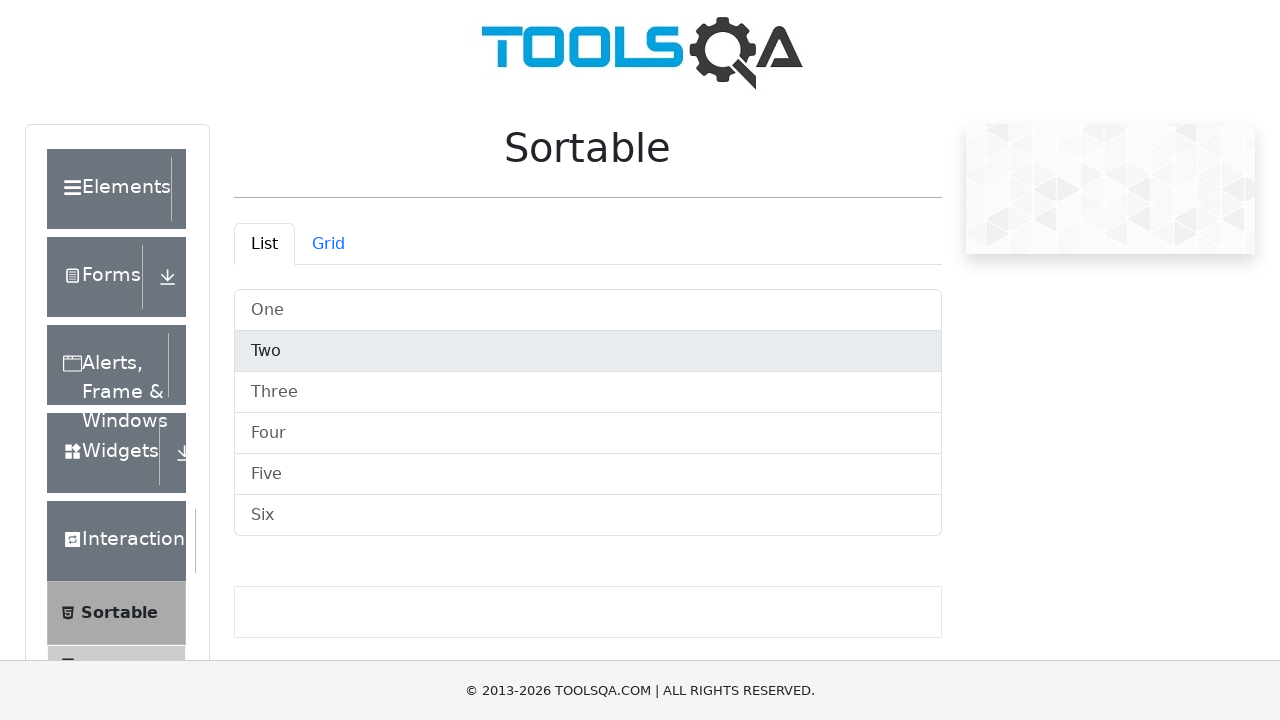

Waited 300ms for UI to update after drag-drop operation
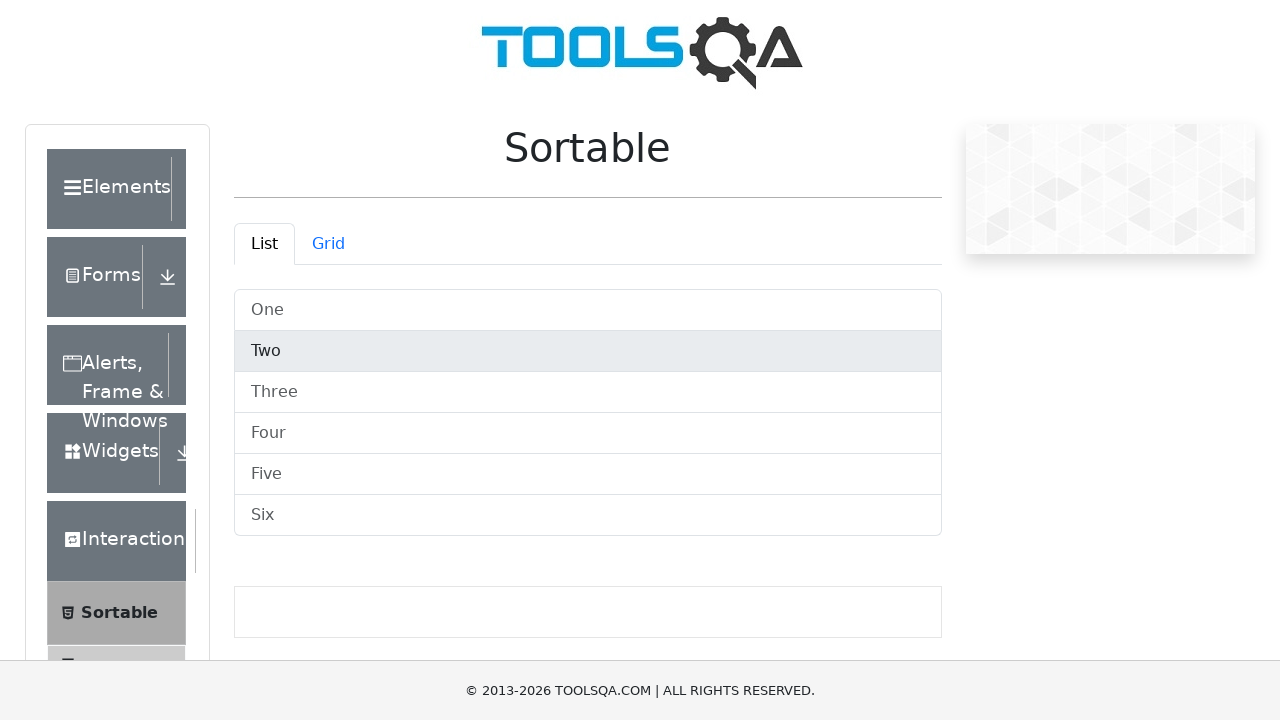

Dragged list item 1 to position of list item 2 at (588, 392)
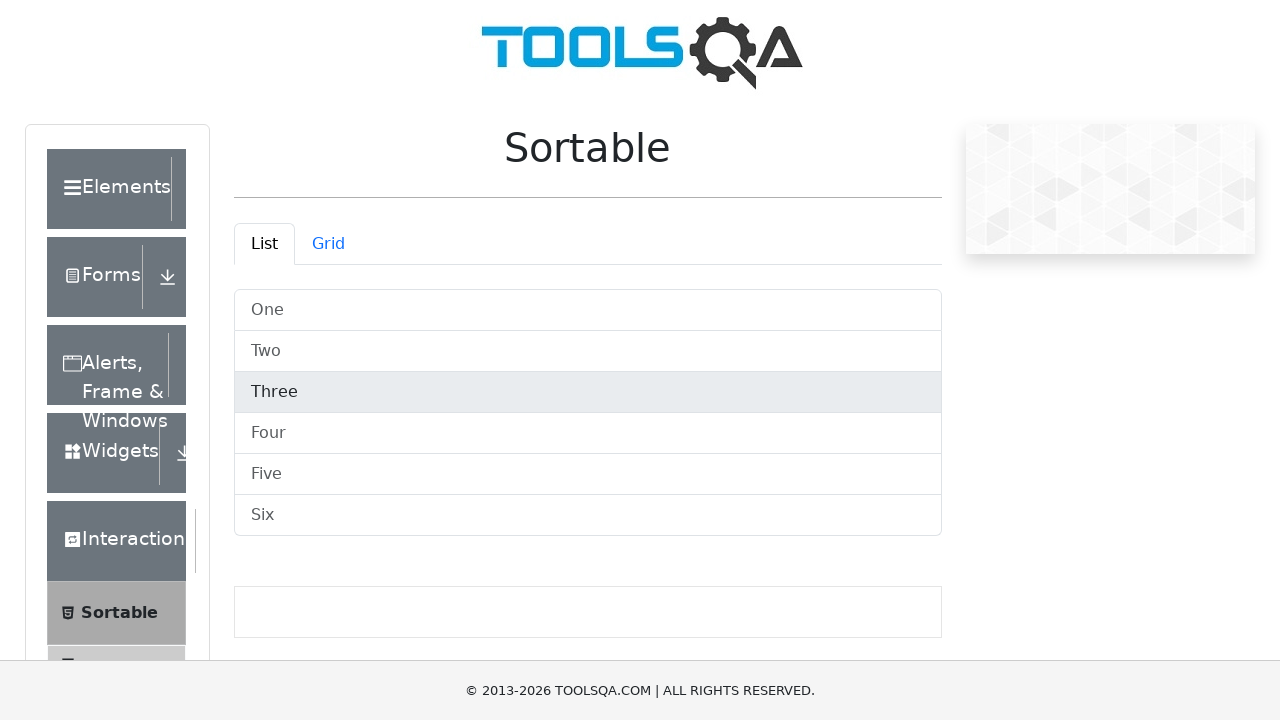

Waited 300ms for UI to update after drag-drop operation
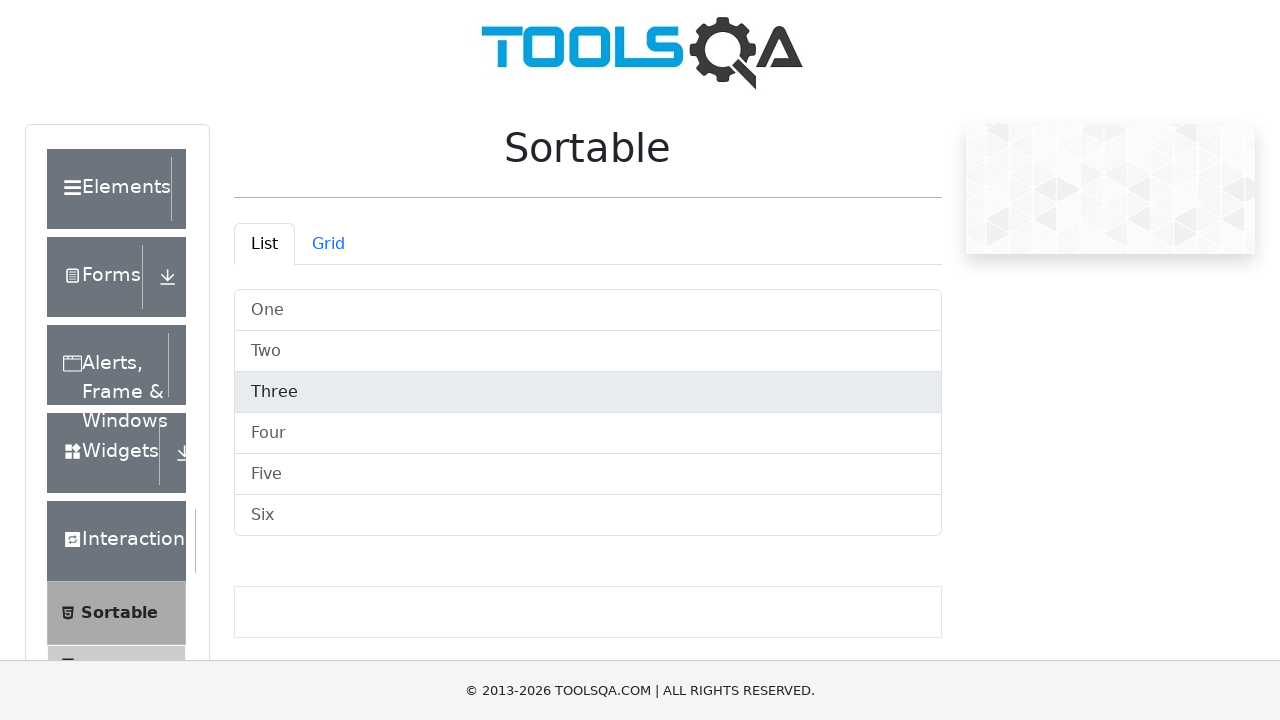

Dragged list item 2 to position of list item 3 at (588, 434)
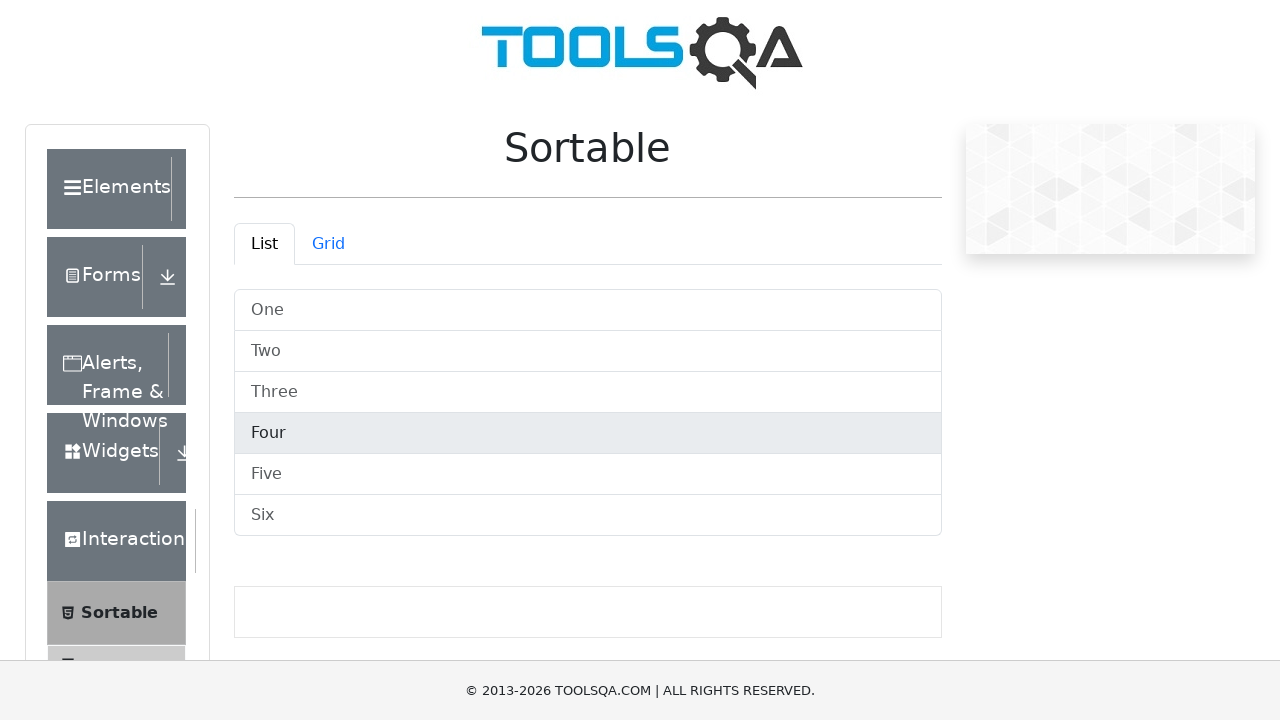

Waited 300ms for UI to update after drag-drop operation
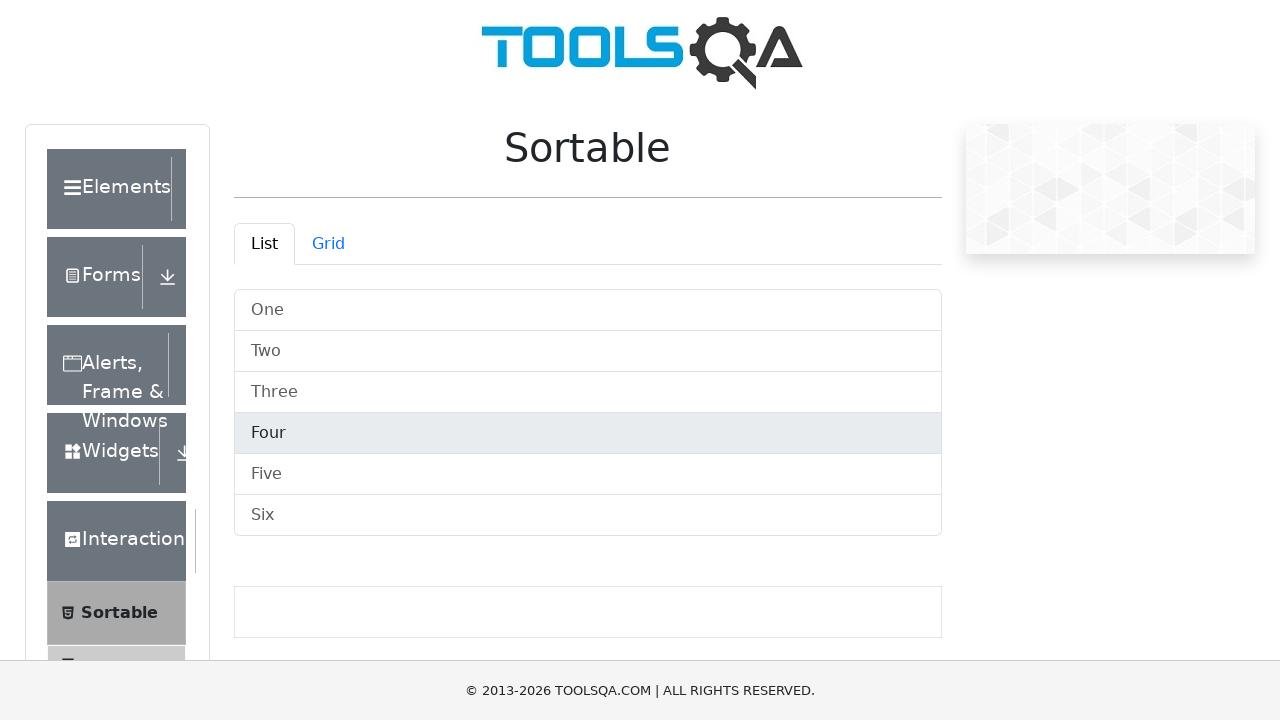

Dragged list item 3 to position of list item 4 at (588, 474)
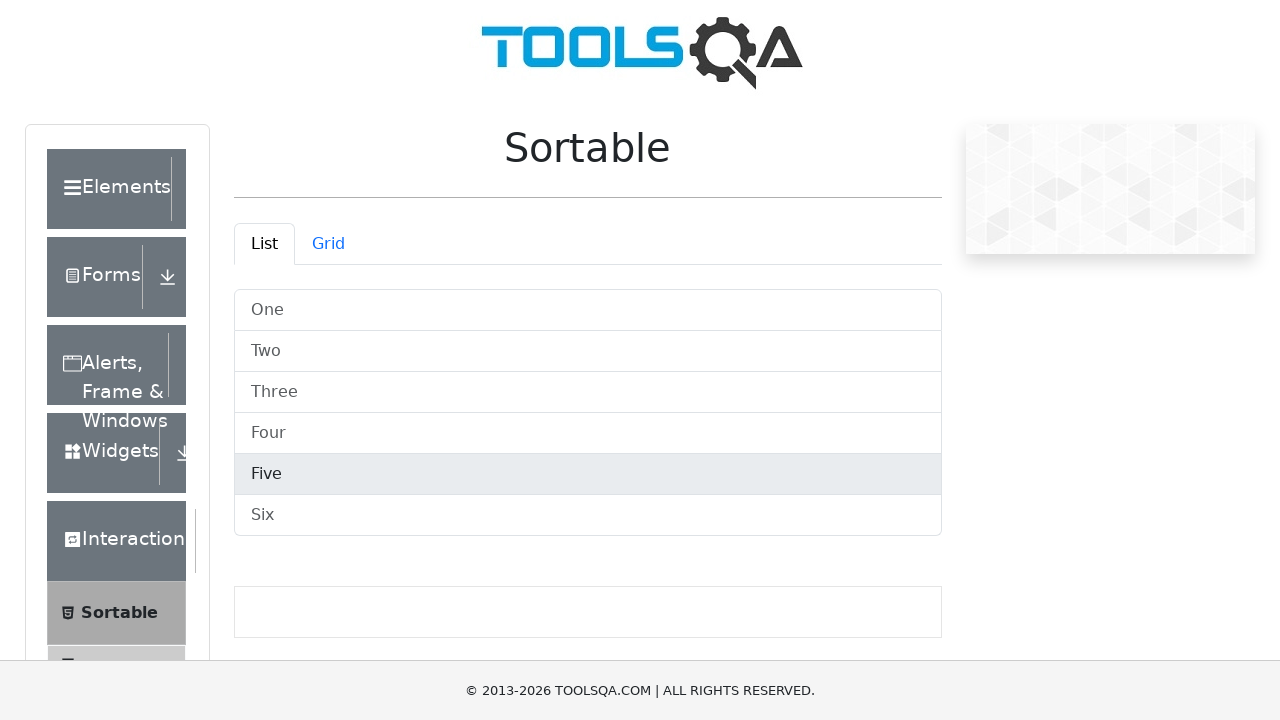

Waited 300ms for UI to update after drag-drop operation
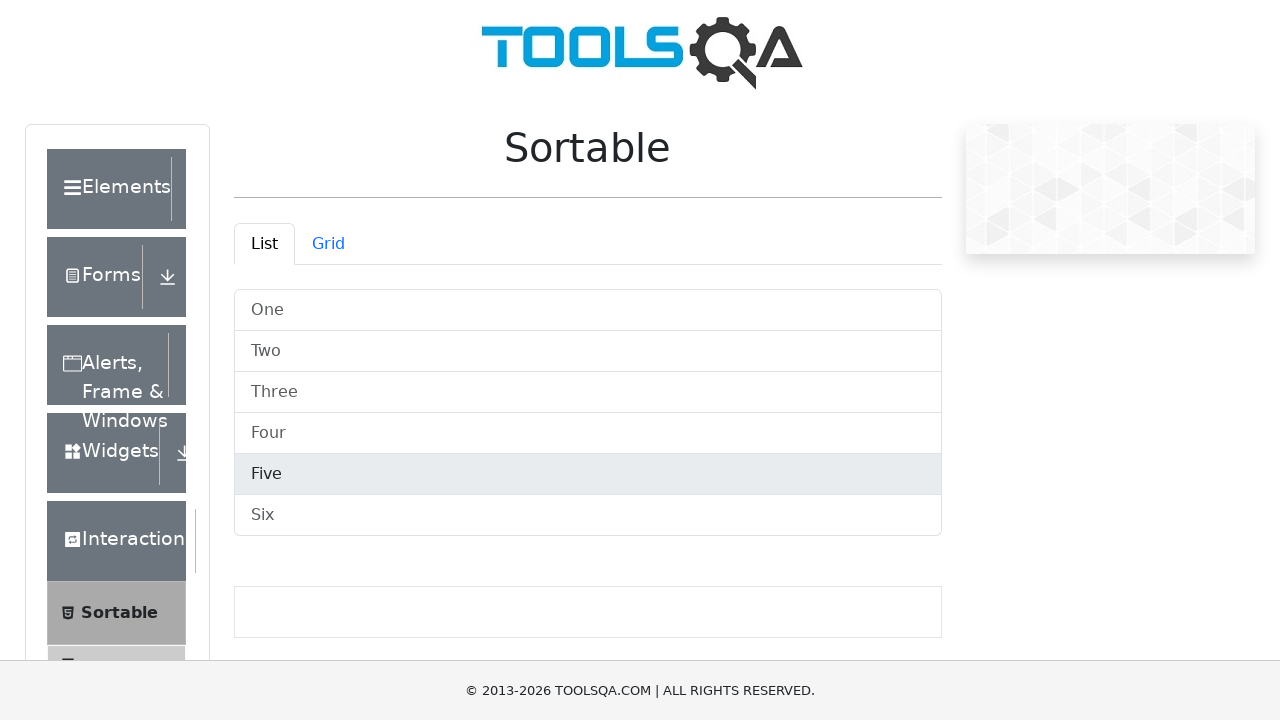

Dragged list item 4 to position of list item 5 at (588, 516)
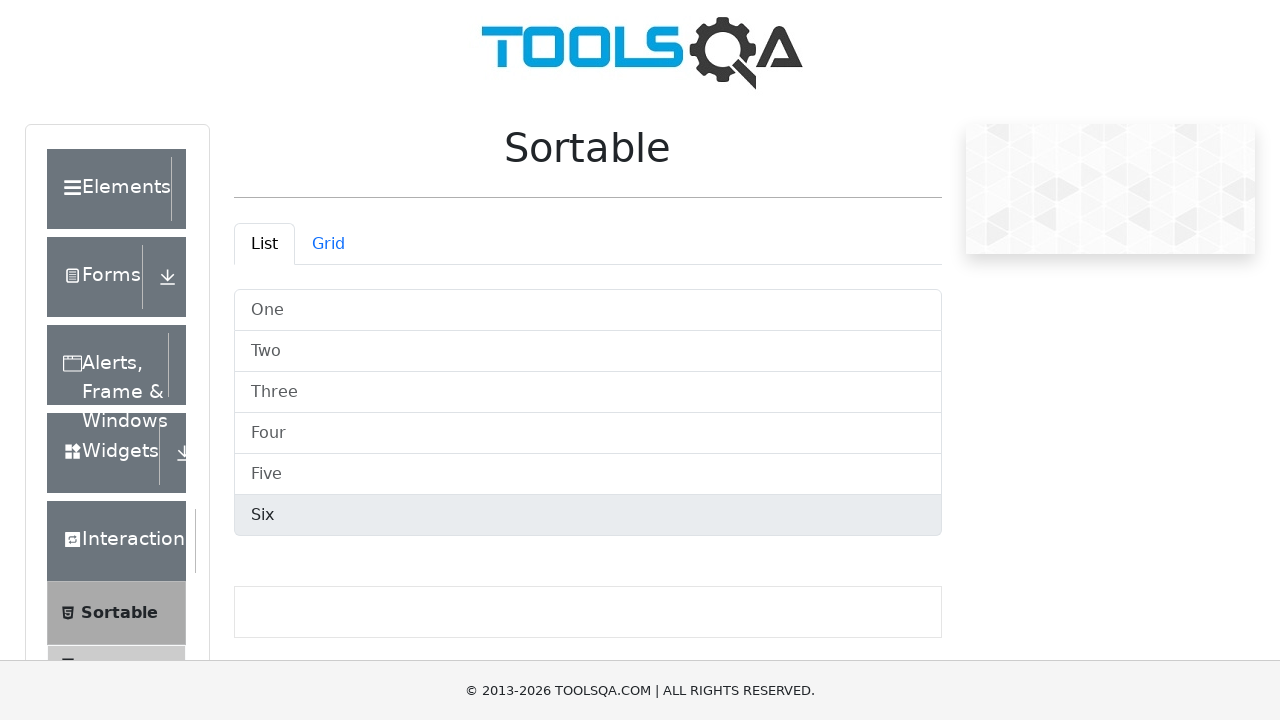

Waited 300ms for UI to update after drag-drop operation
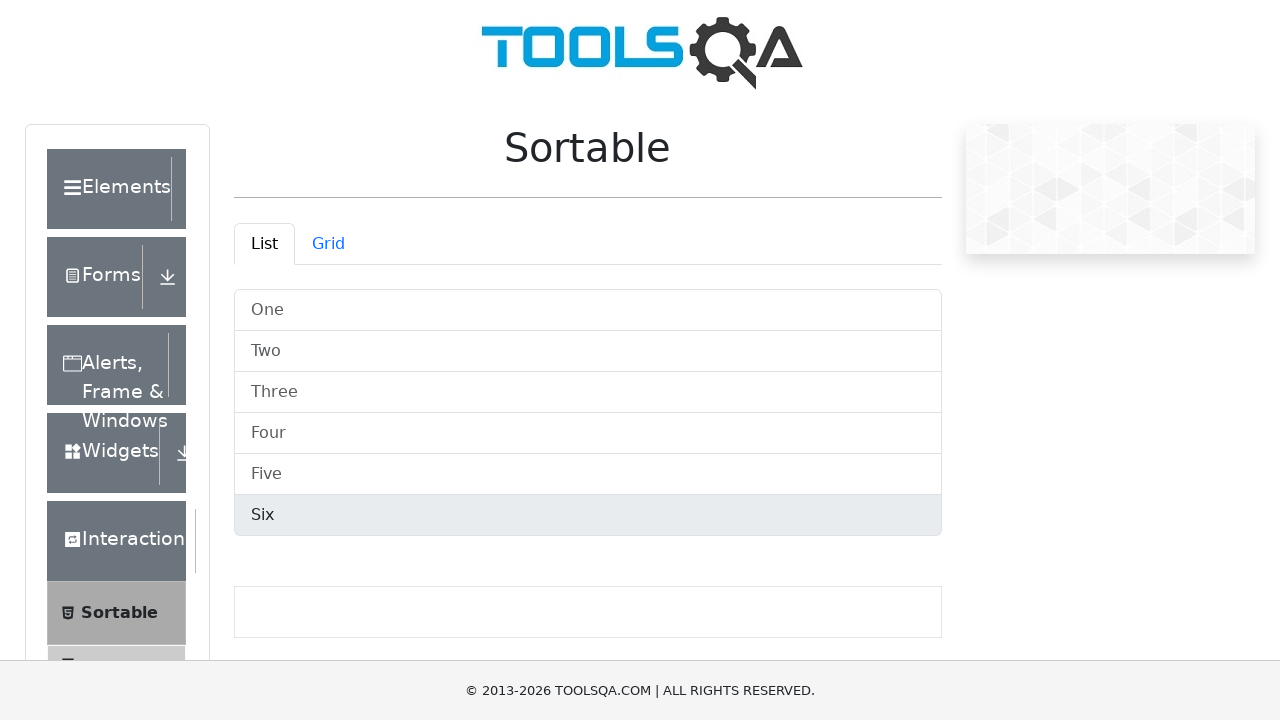

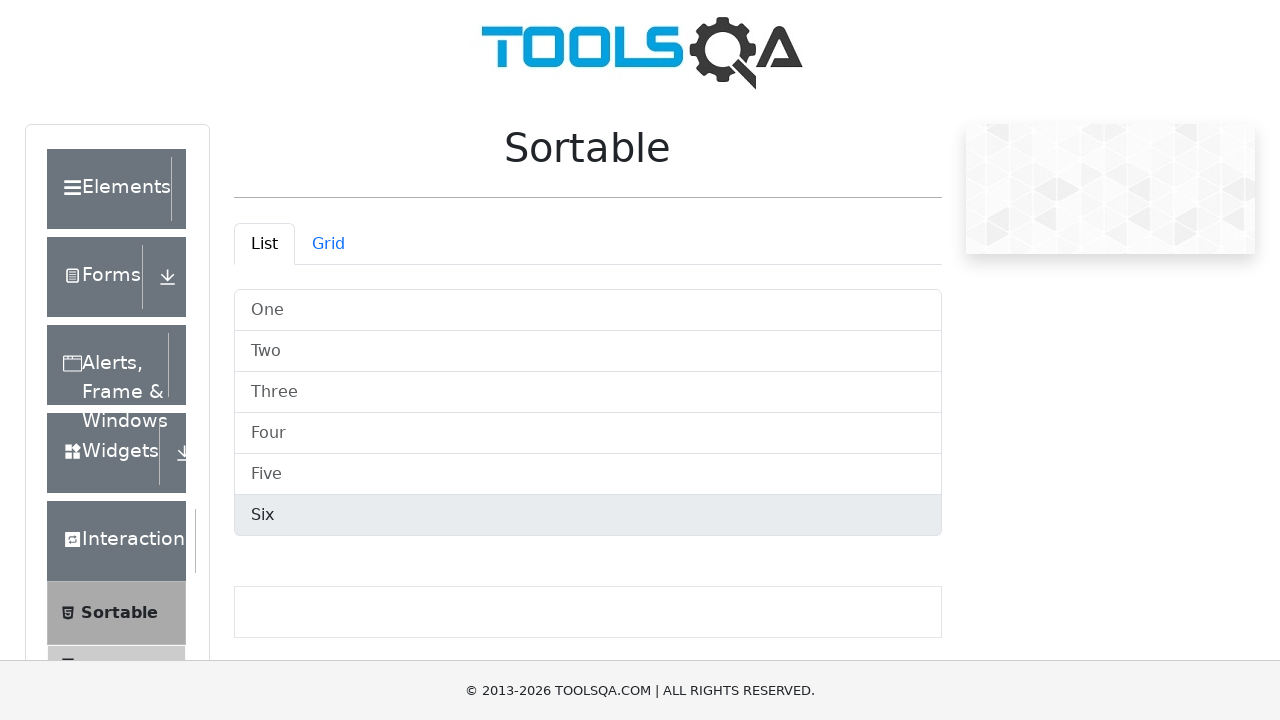